Tests dynamic loading by clicking start button and verifying element visibility after loading

Starting URL: https://automationfc.github.io/dynamic-loading/

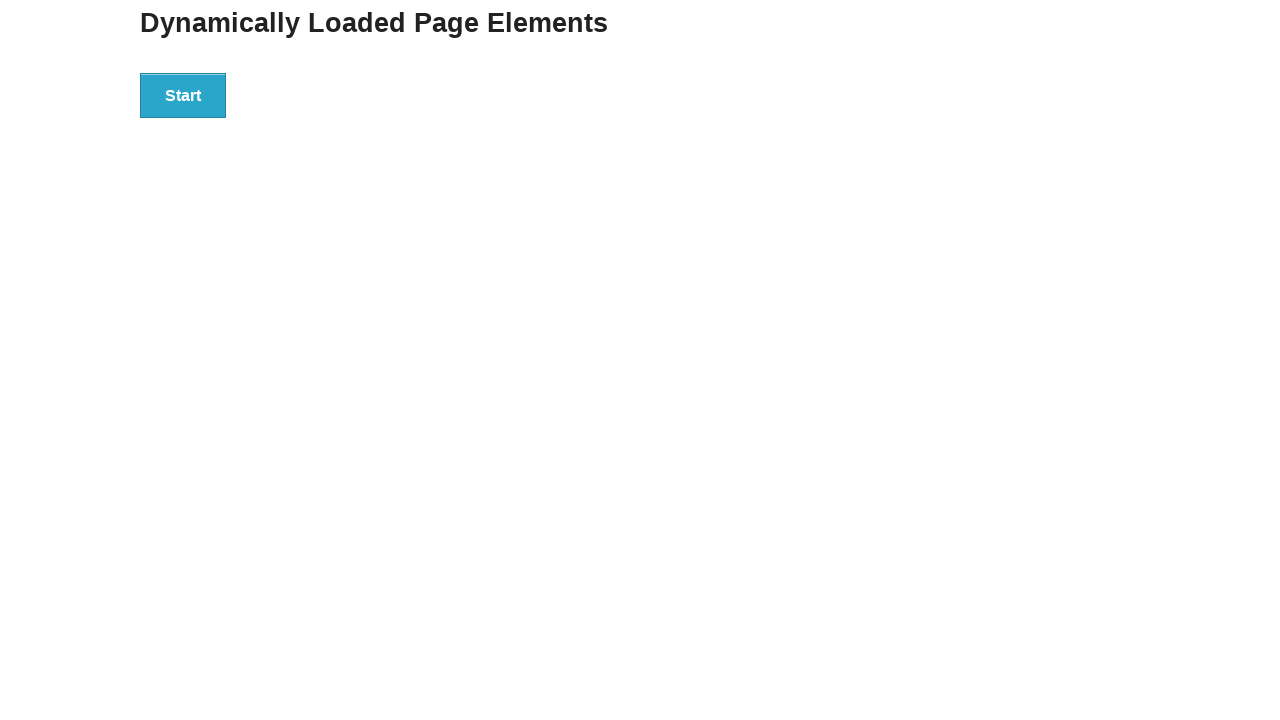

Clicked start button to trigger dynamic loading at (183, 95) on div#start>button
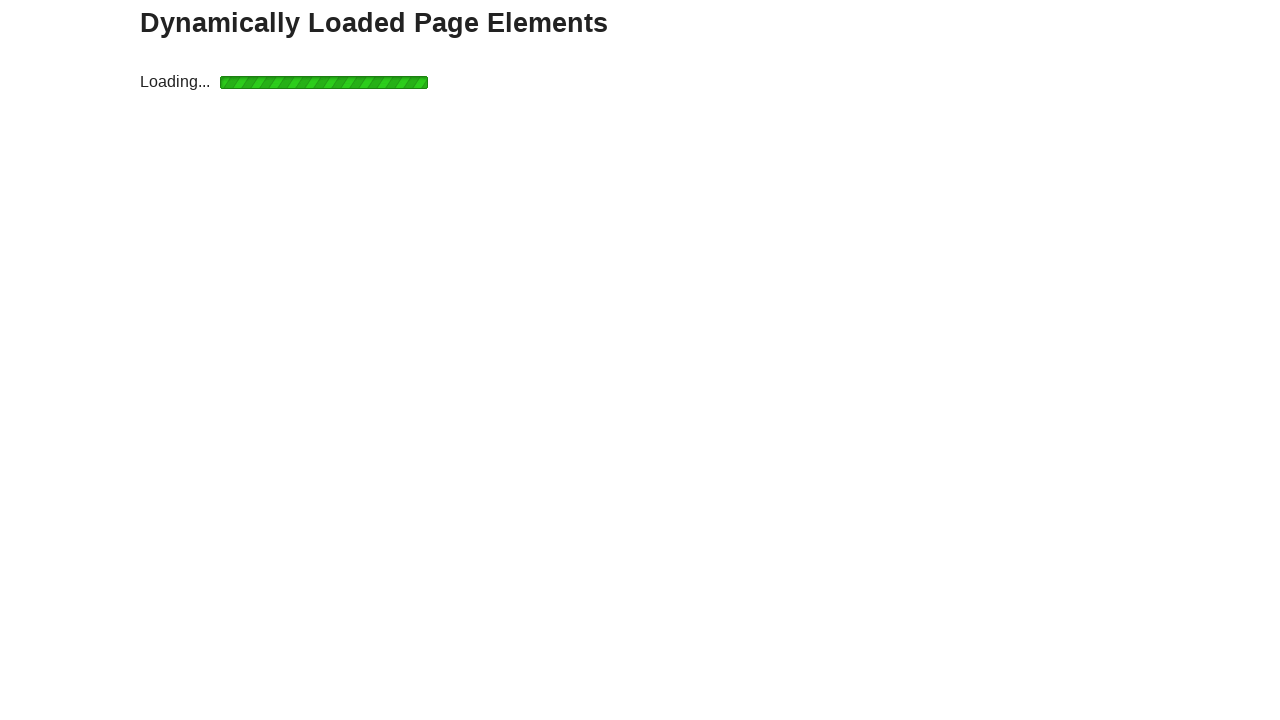

Waited 5 seconds for dynamic element to load
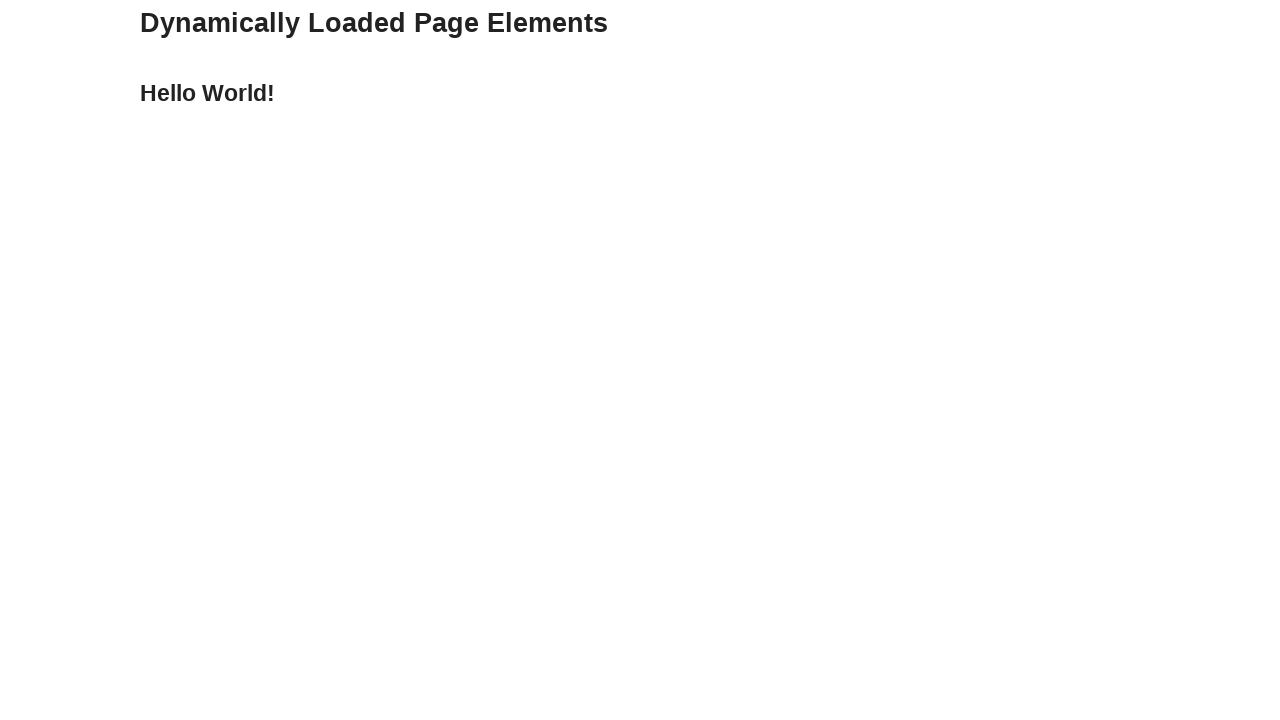

Verified that finish heading element is visible after dynamic loading
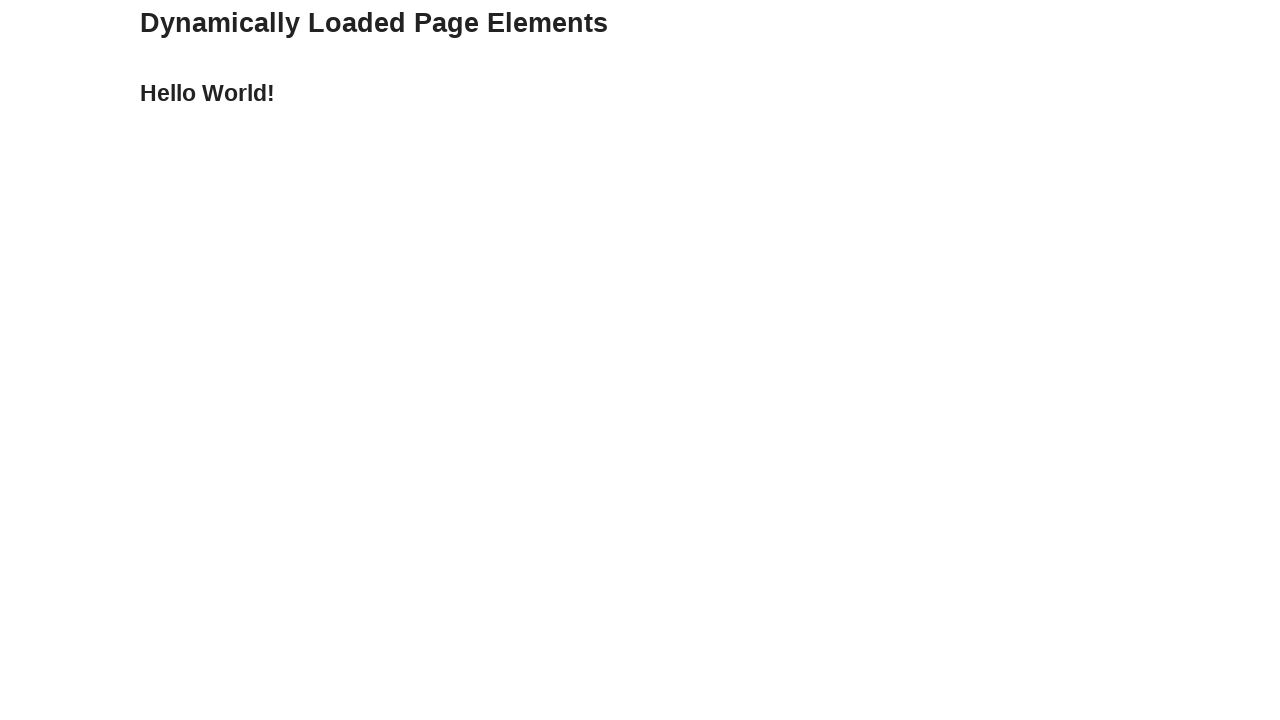

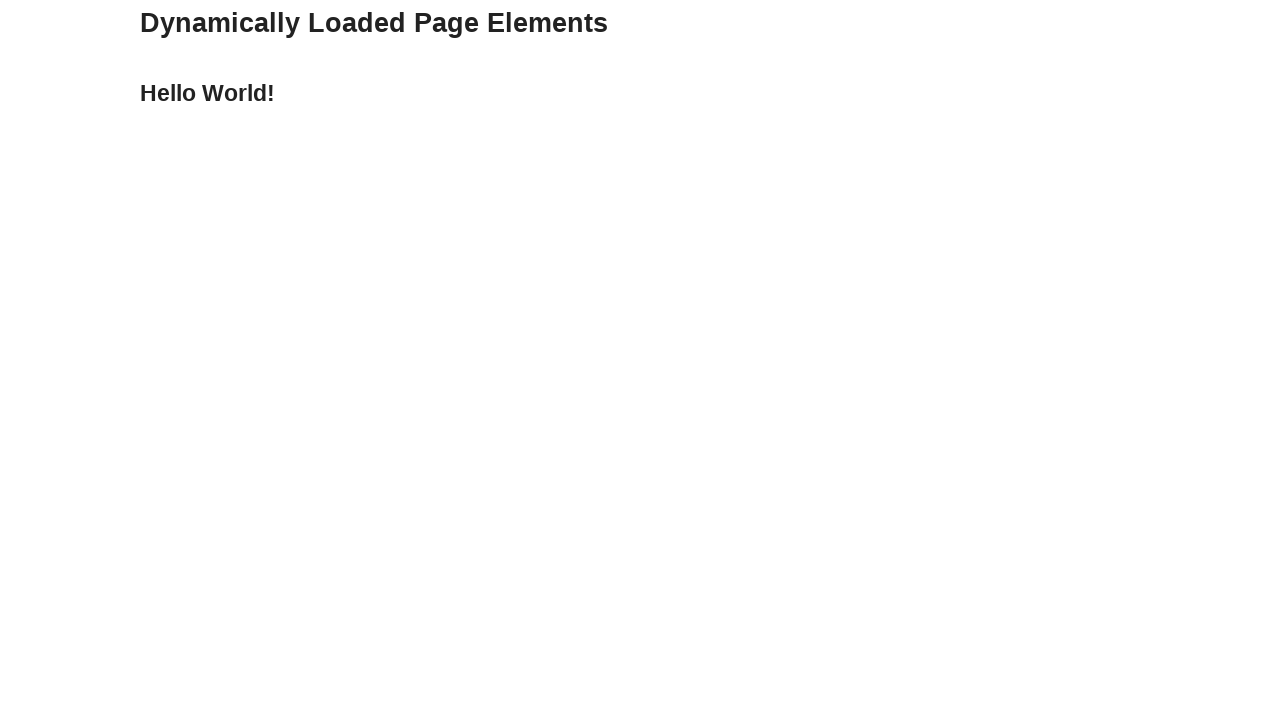